Tests the sign-in flow by clicking the signin button, then the Sign in link, and verifying an error message appears for empty credentials

Starting URL: http://zero.webappsecurity.com/

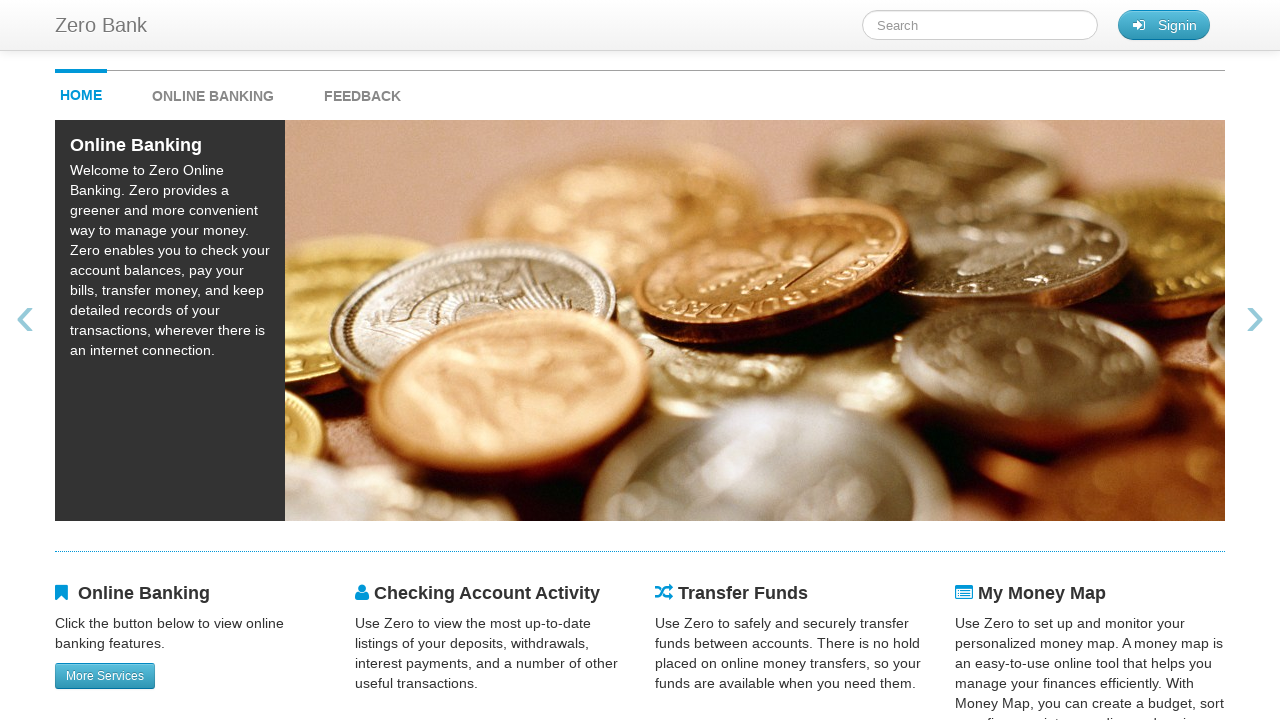

Clicked signin button at (1164, 25) on #signin_button
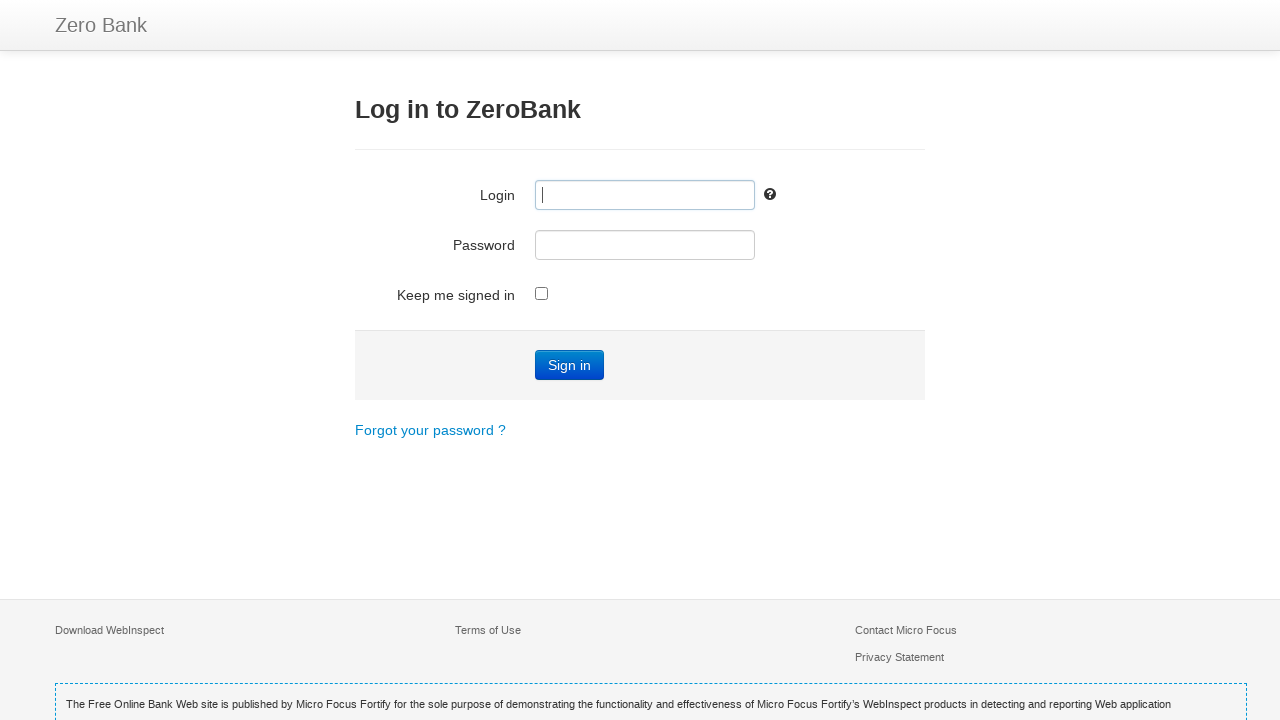

Clicked Sign in link at (570, 365) on text=Sign in
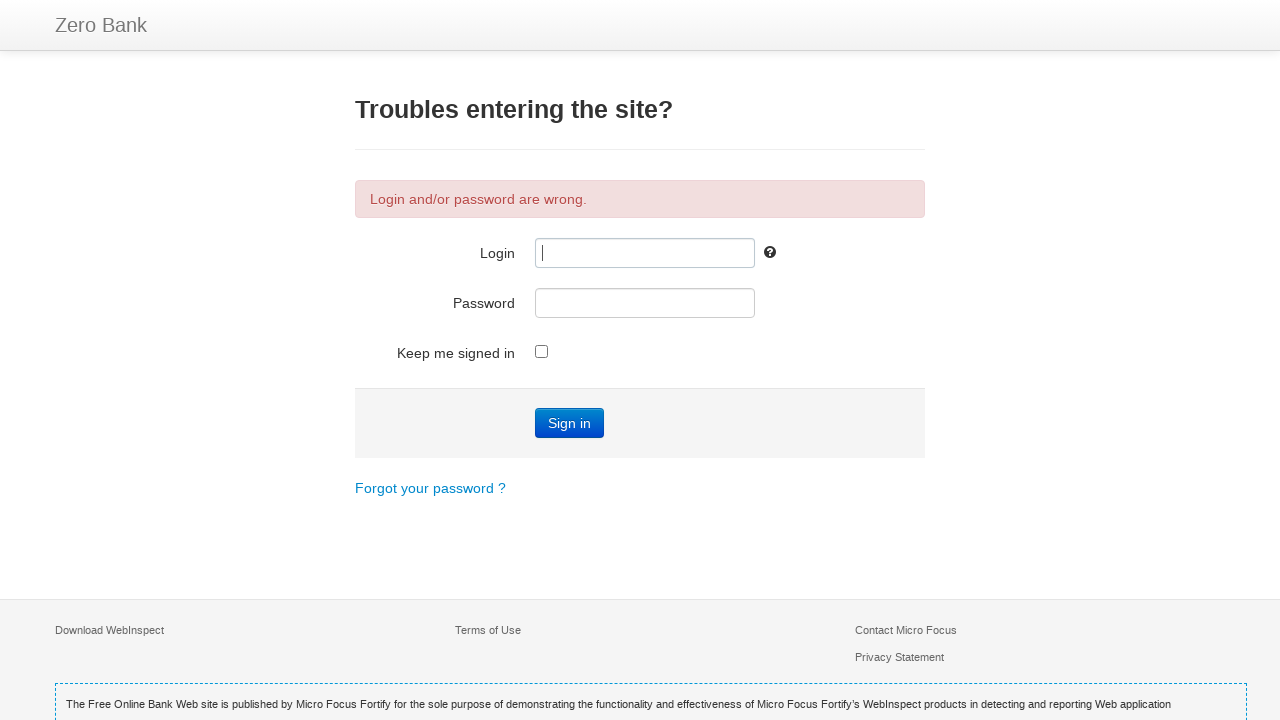

Error message element loaded
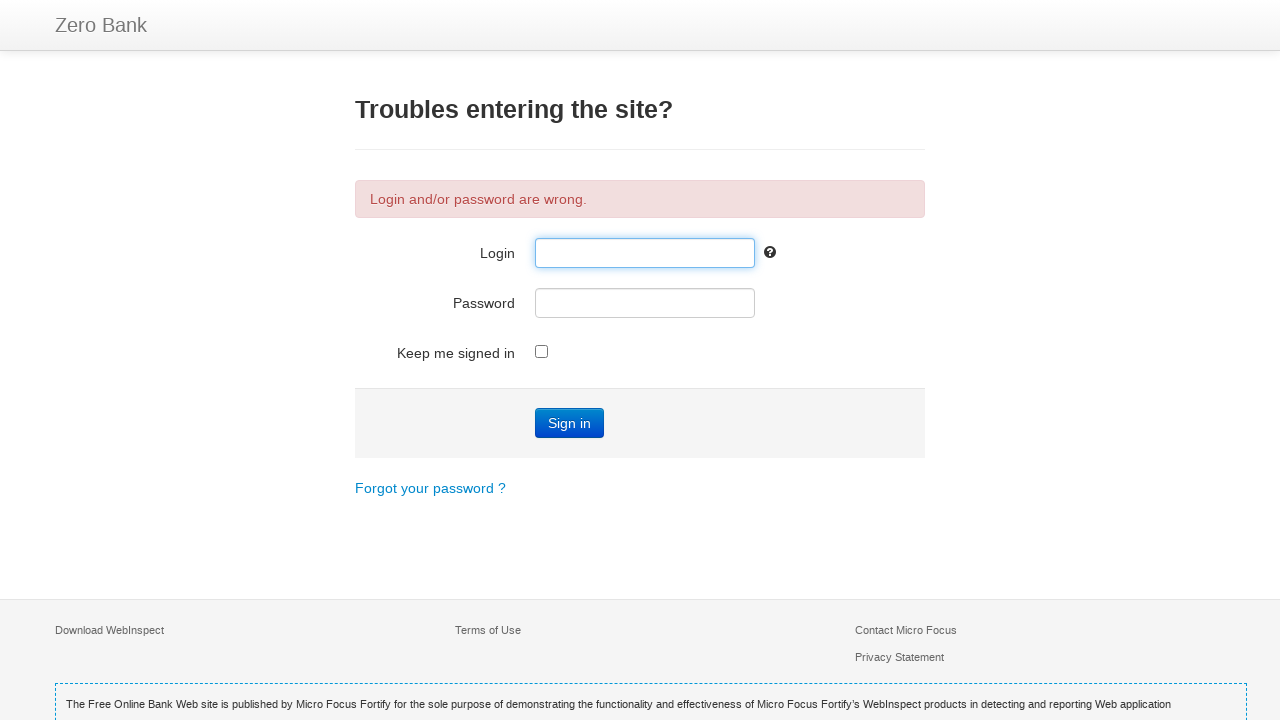

Verified error message 'Login and/or password are wrong.' appears for empty credentials
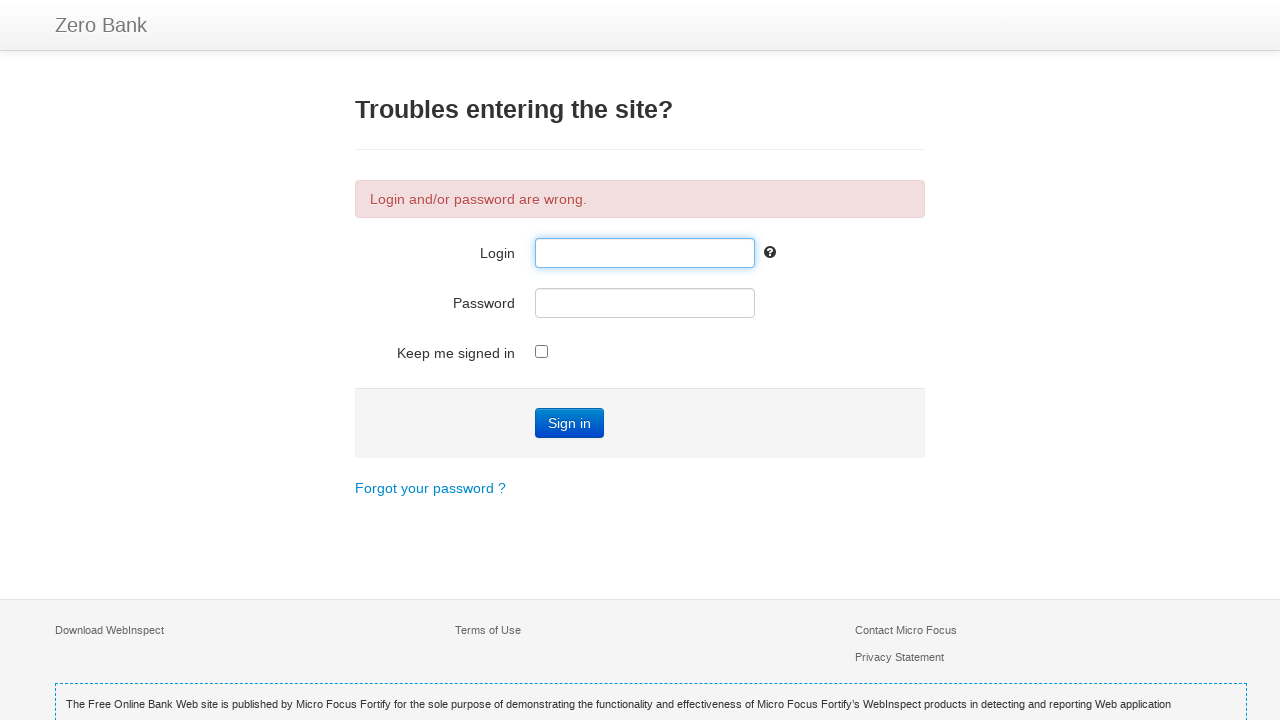

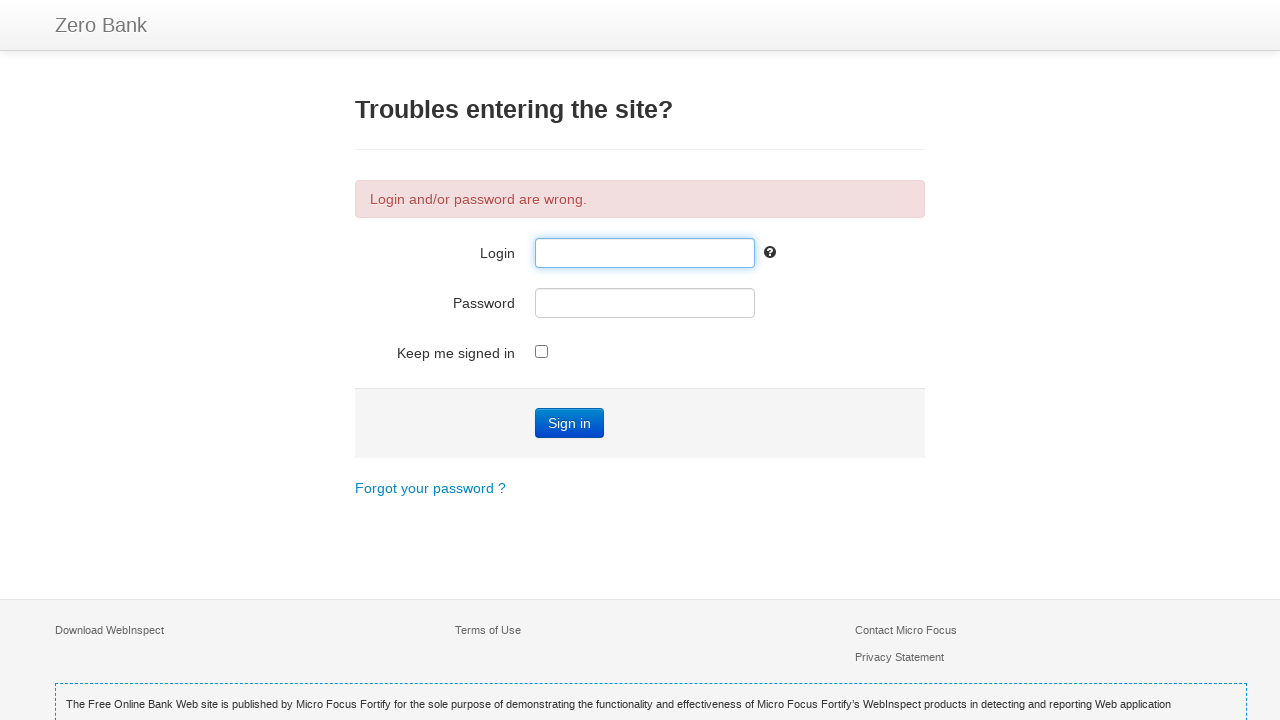